Tests pinned JavaScript scripts functionality by executing pinned scripts to find a link element and click it, navigating away from the initial page.

Starting URL: https://bonigarcia.dev/selenium-webdriver-java/

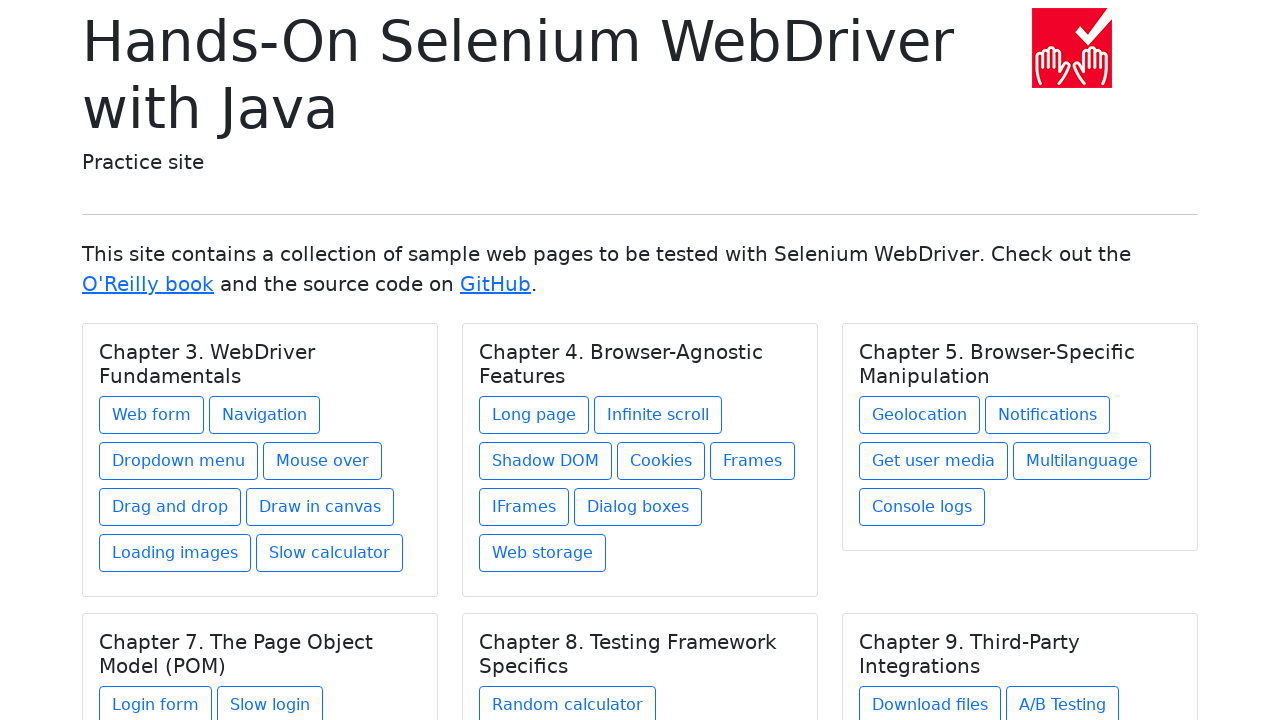

Captured initial URL from starting page
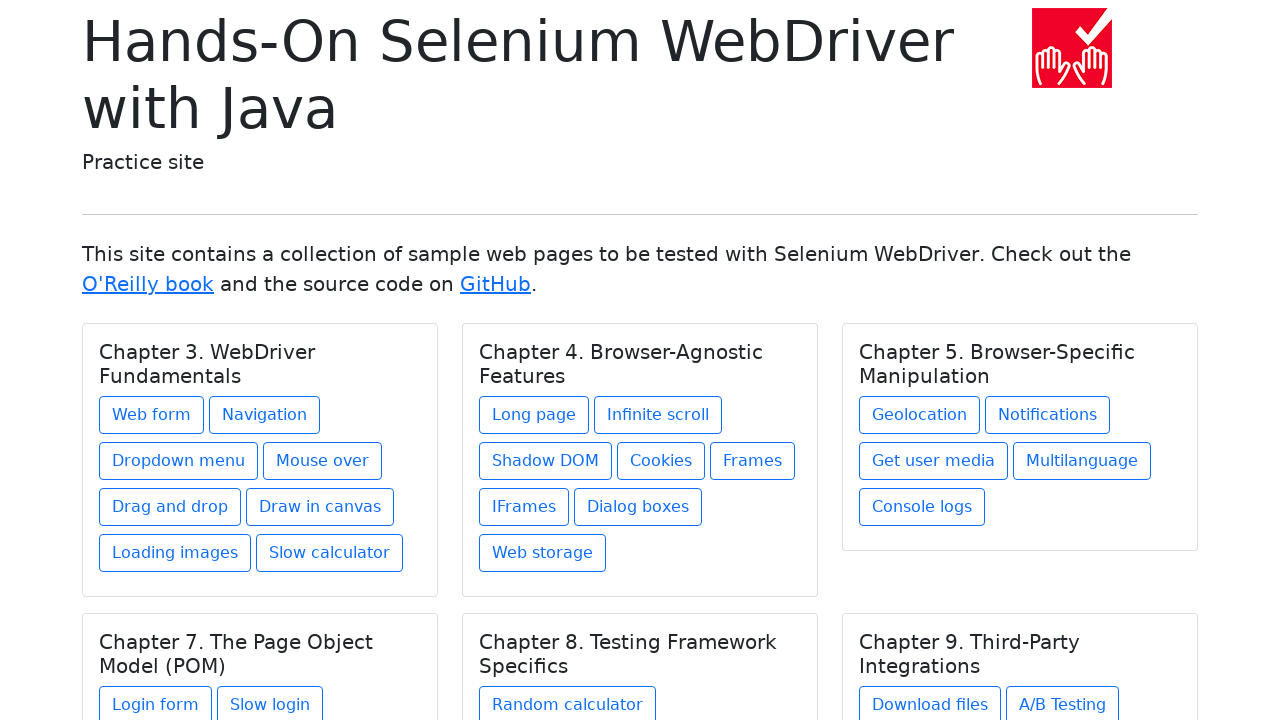

Executed JavaScript to retrieve 3rd link element via pinned script
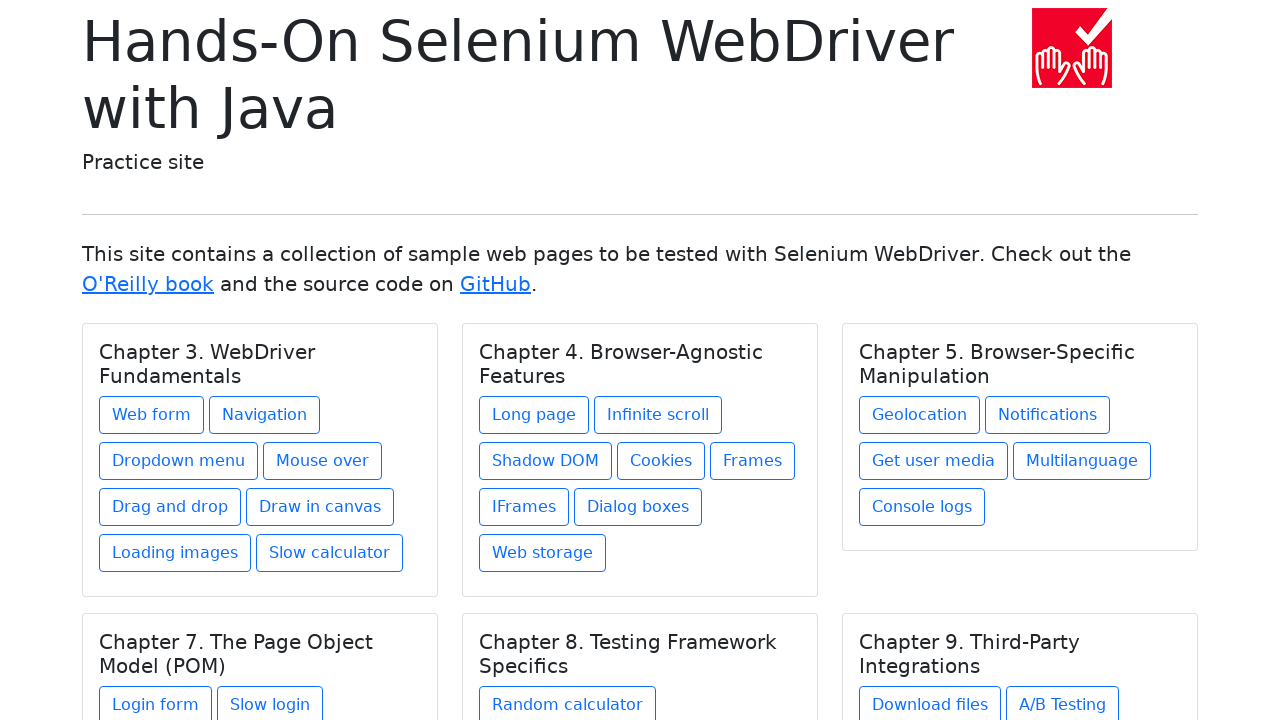

Clicked the 3rd link element on the page at (496, 284) on a >> nth=2
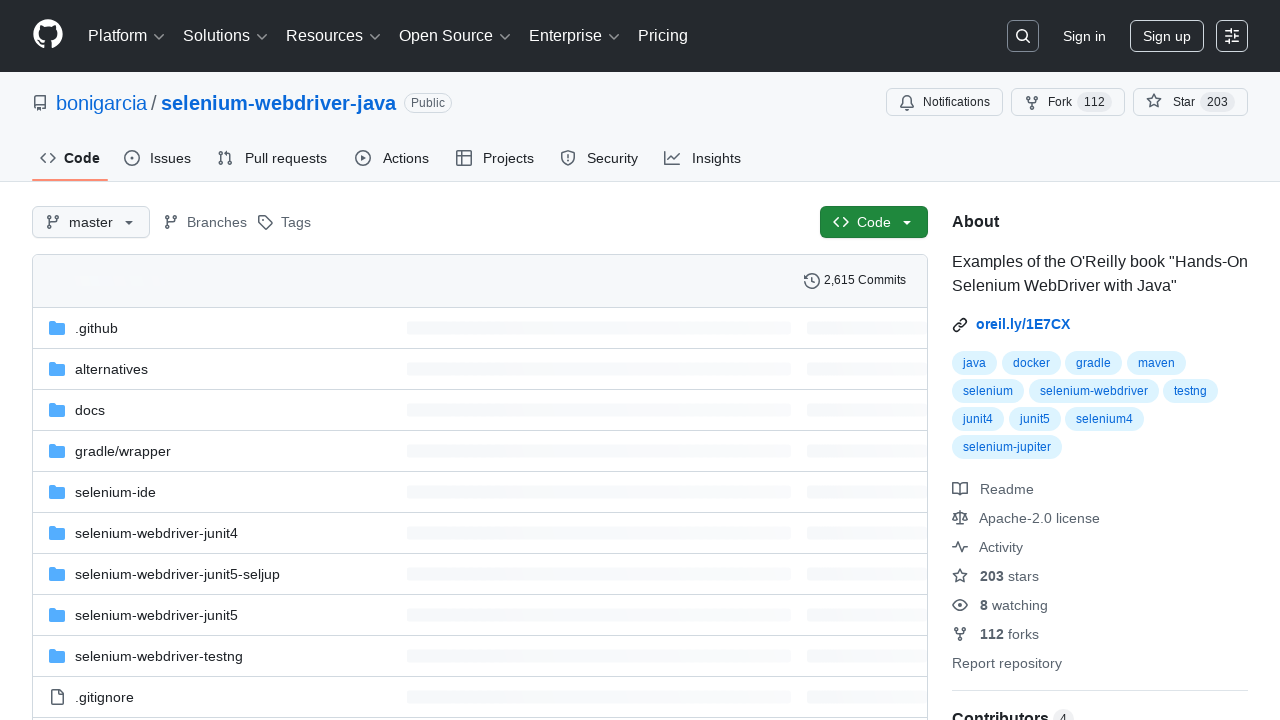

Verified navigation occurred - current URL differs from initial URL
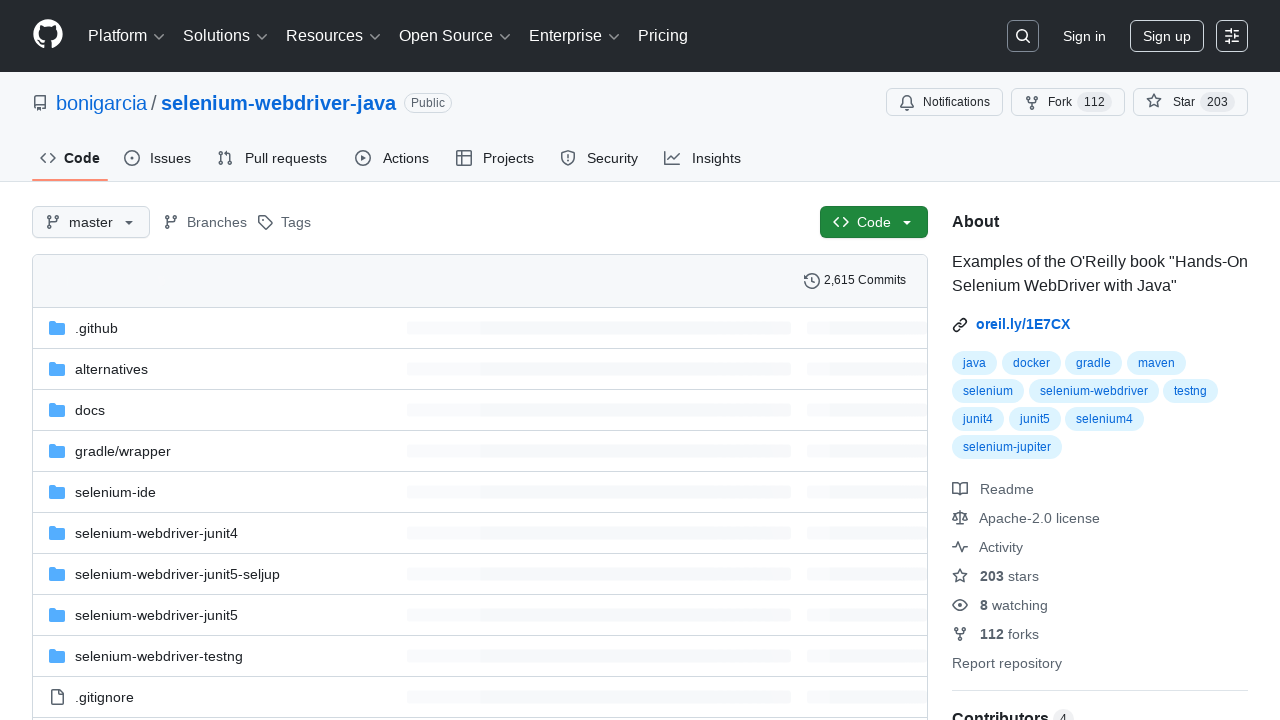

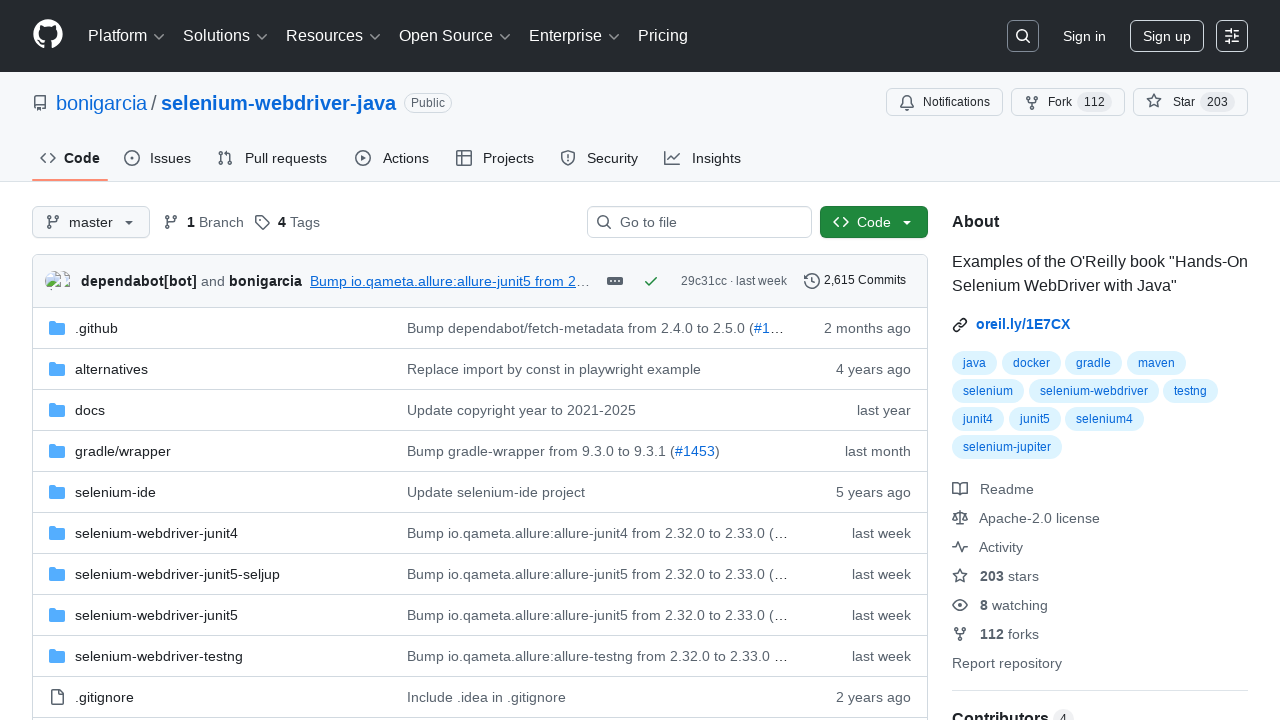